Tests that todo data persists after page reload, including completion state

Starting URL: https://demo.playwright.dev/todomvc

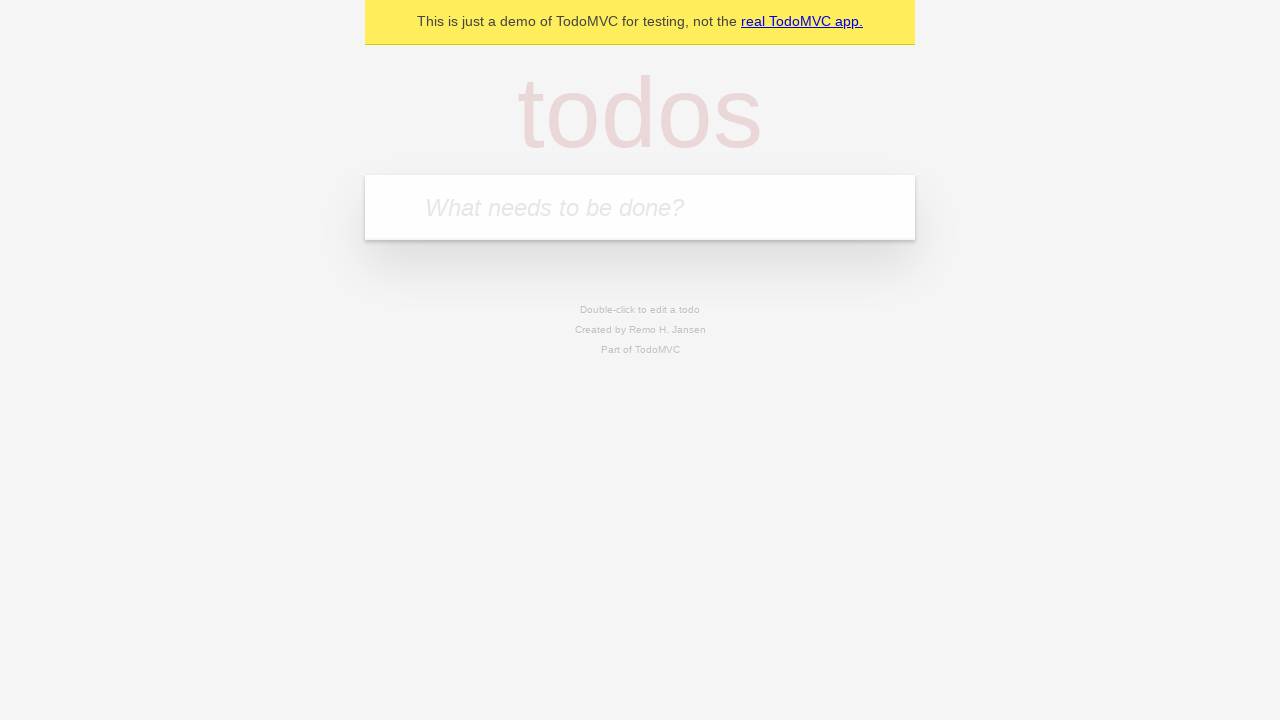

Filled todo input with 'buy some cheese' on internal:attr=[placeholder="What needs to be done?"i]
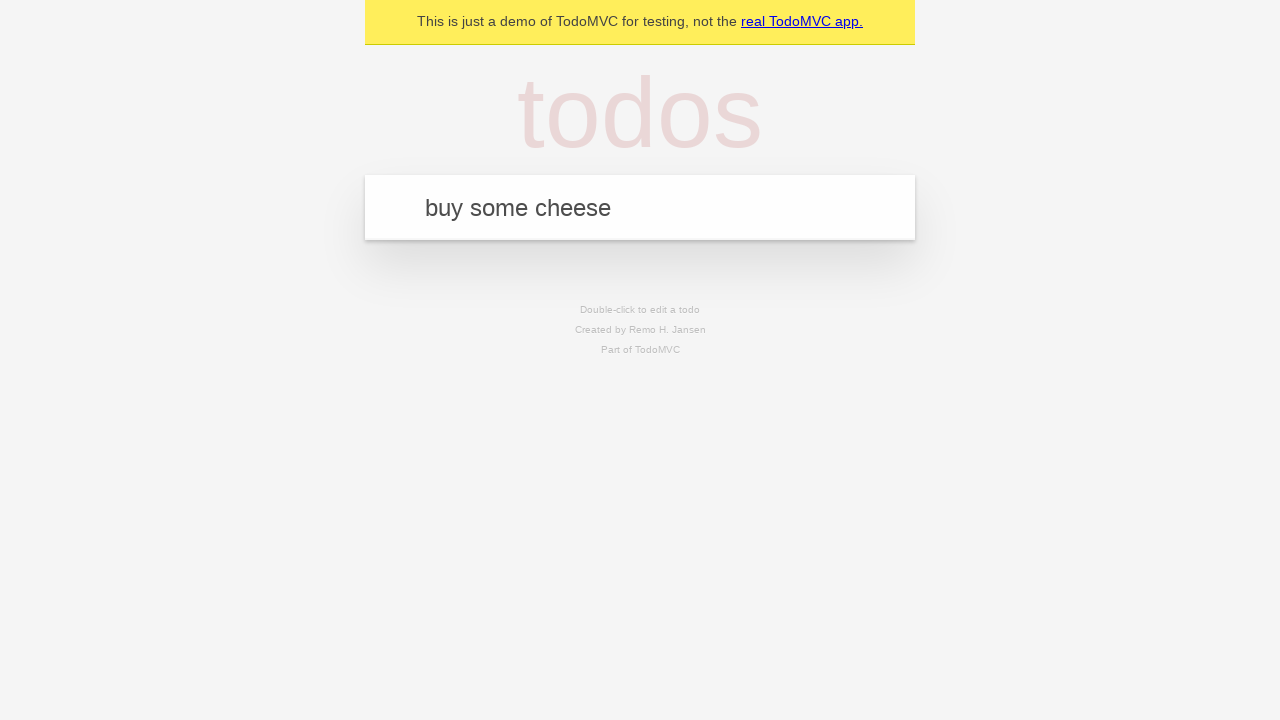

Pressed Enter to create first todo on internal:attr=[placeholder="What needs to be done?"i]
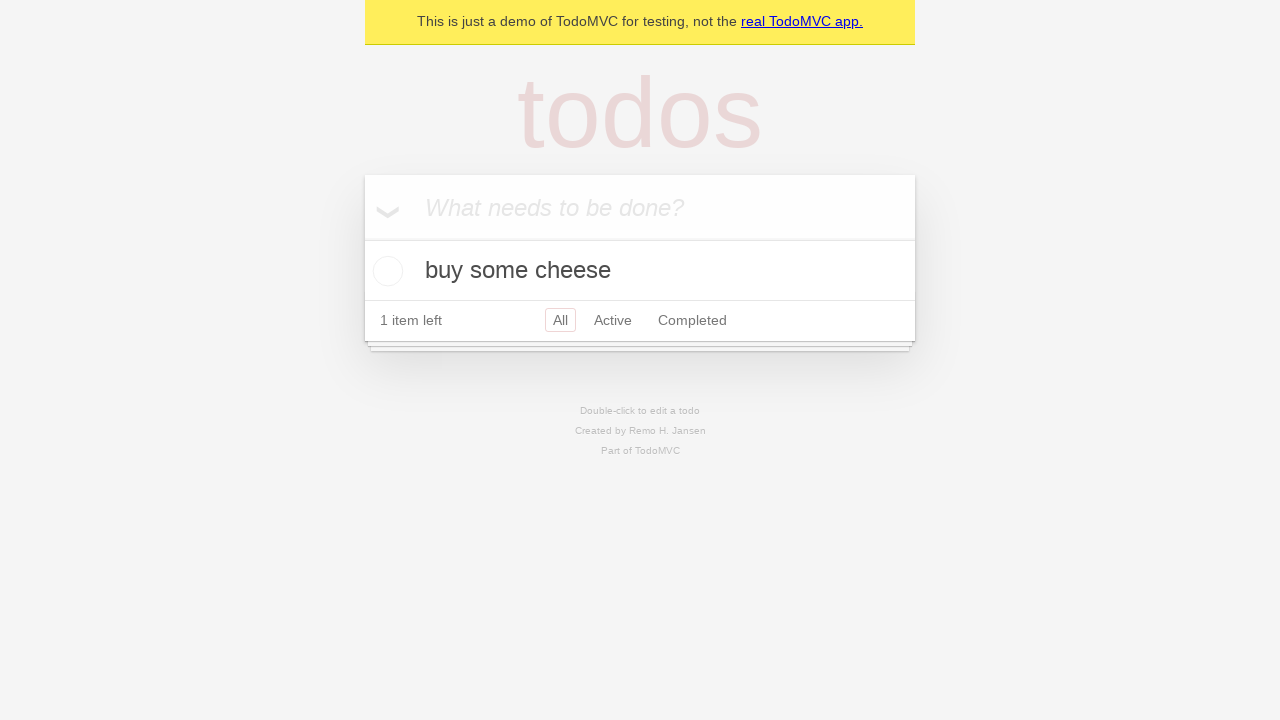

Filled todo input with 'feed the cat' on internal:attr=[placeholder="What needs to be done?"i]
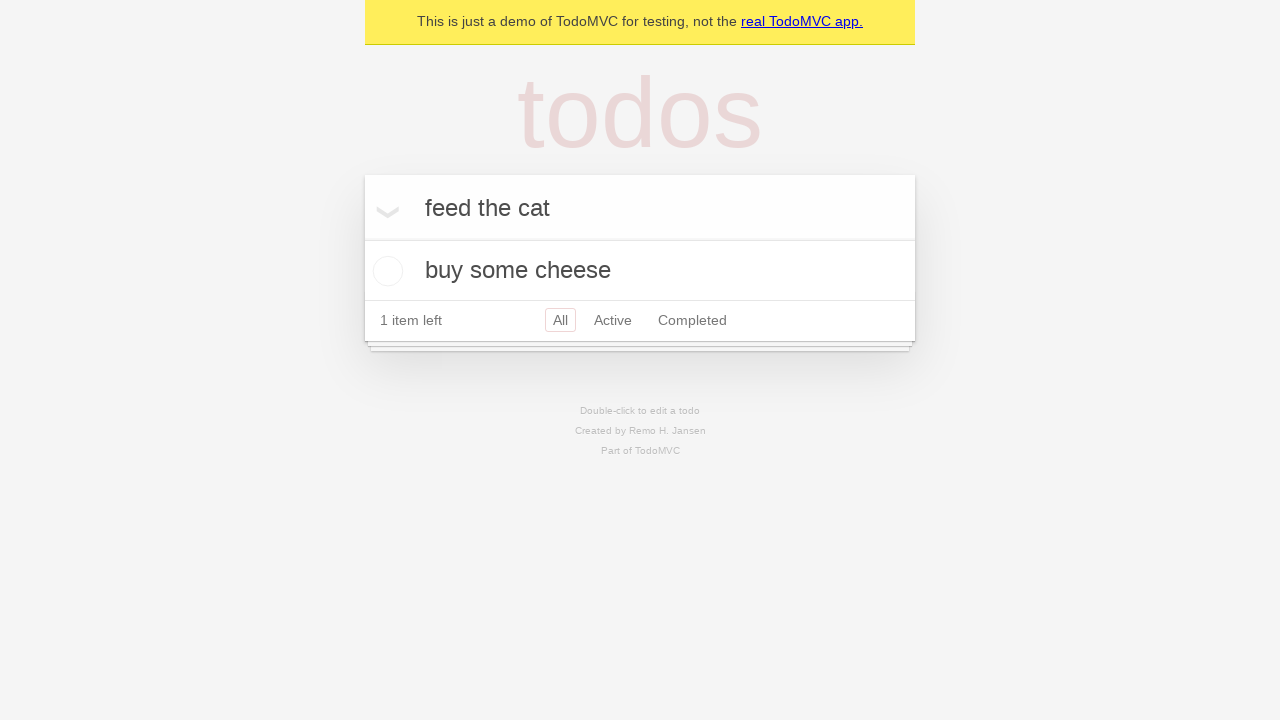

Pressed Enter to create second todo on internal:attr=[placeholder="What needs to be done?"i]
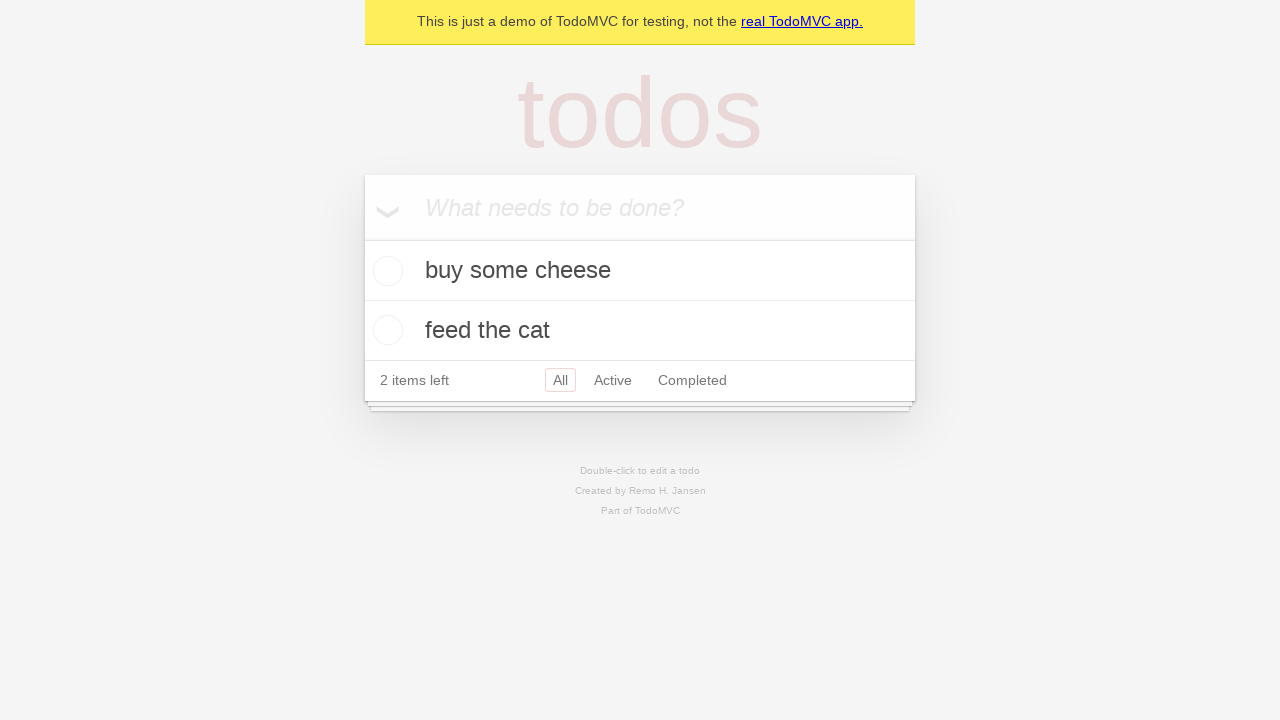

Checked the first todo item at (385, 271) on internal:testid=[data-testid="todo-item"s] >> nth=0 >> internal:role=checkbox
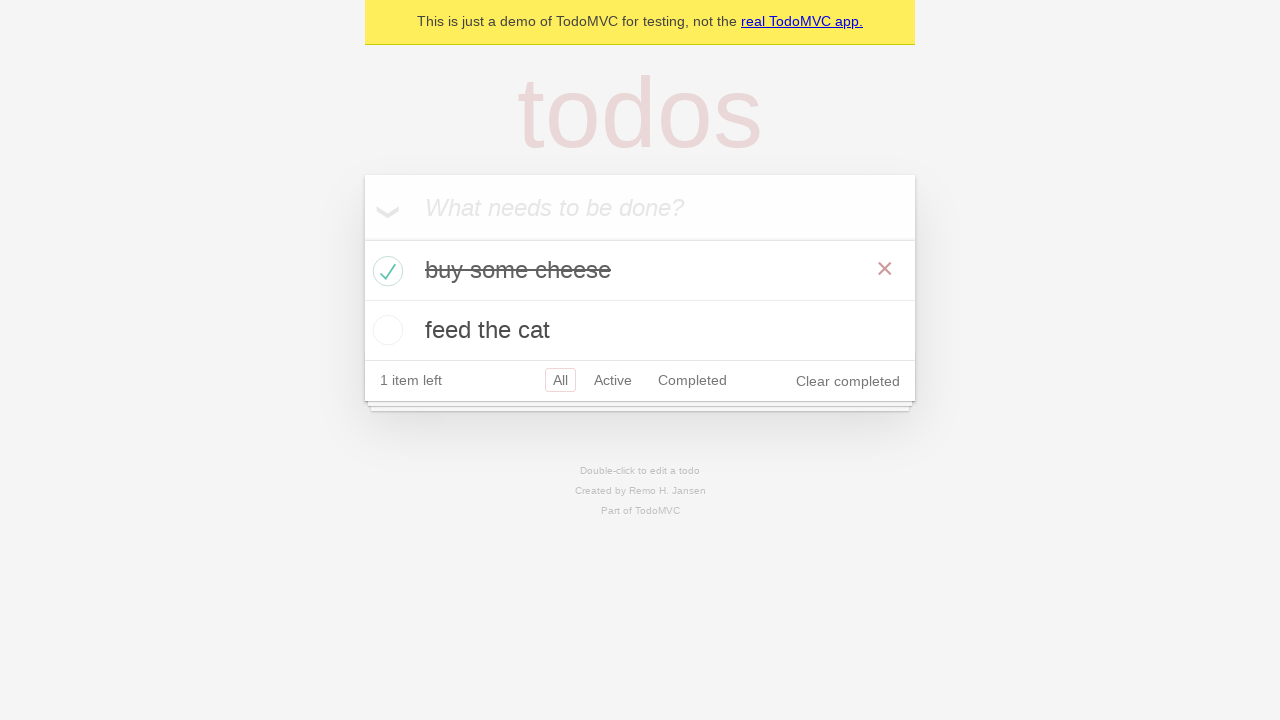

Reloaded the page
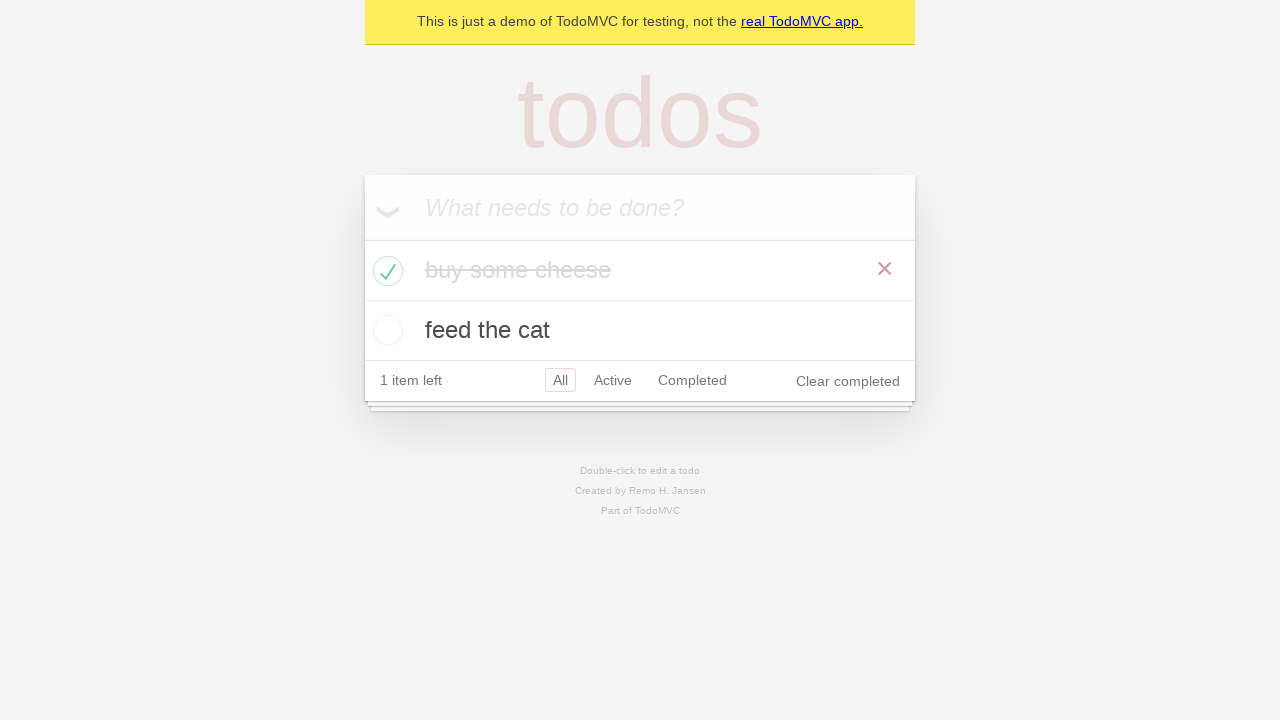

Verified todo items persisted after page reload
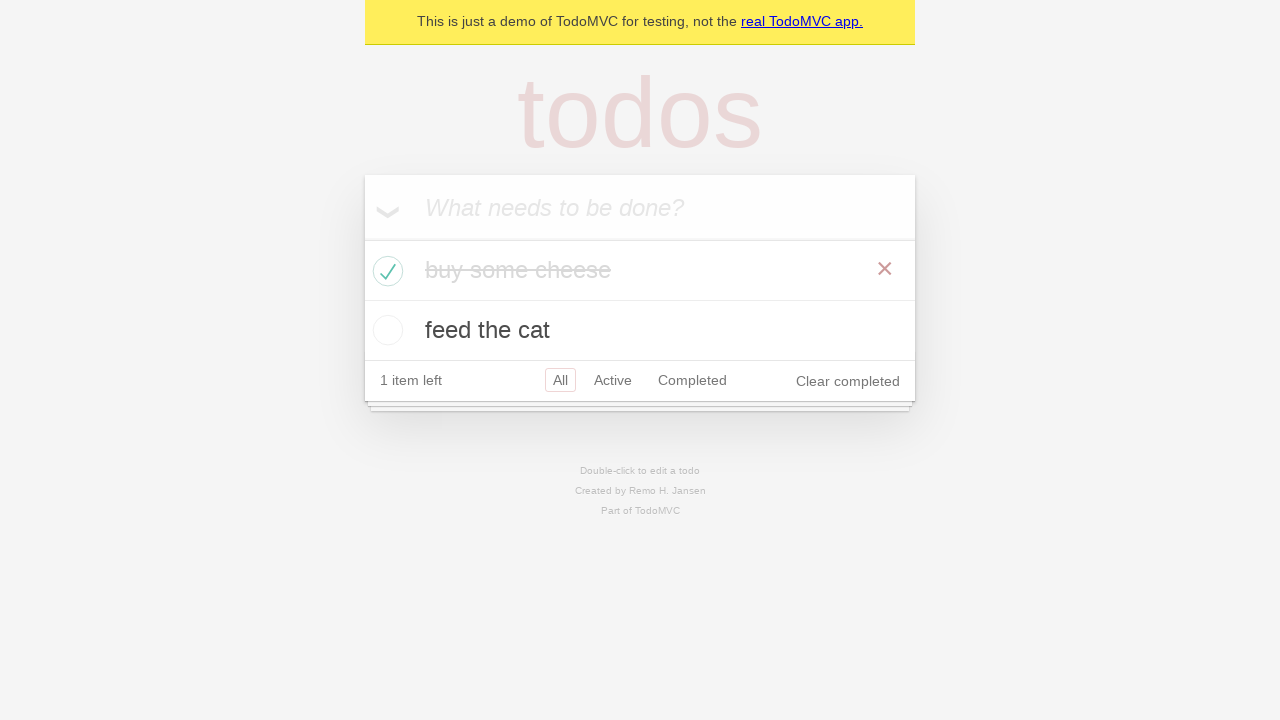

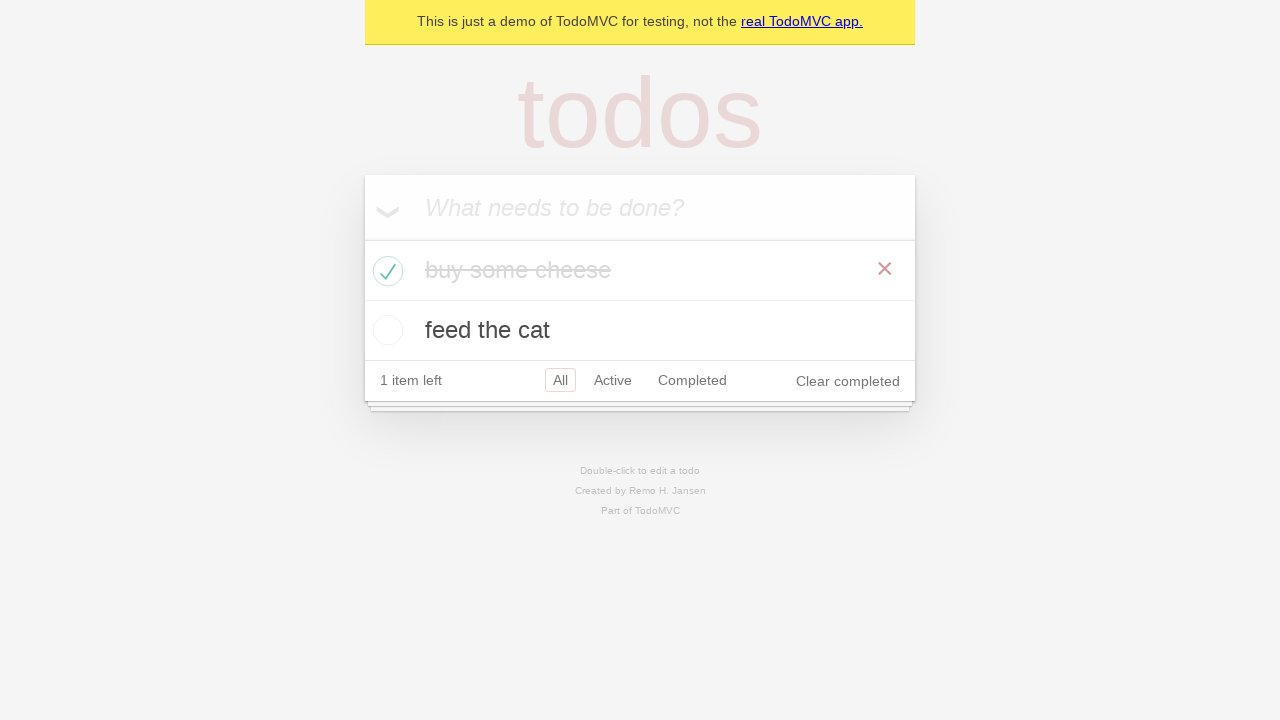